Tests browser automation against anti-bot protected sites by navigating to nowsecure.nl and datadome.co

Starting URL: https://nowsecure.nl

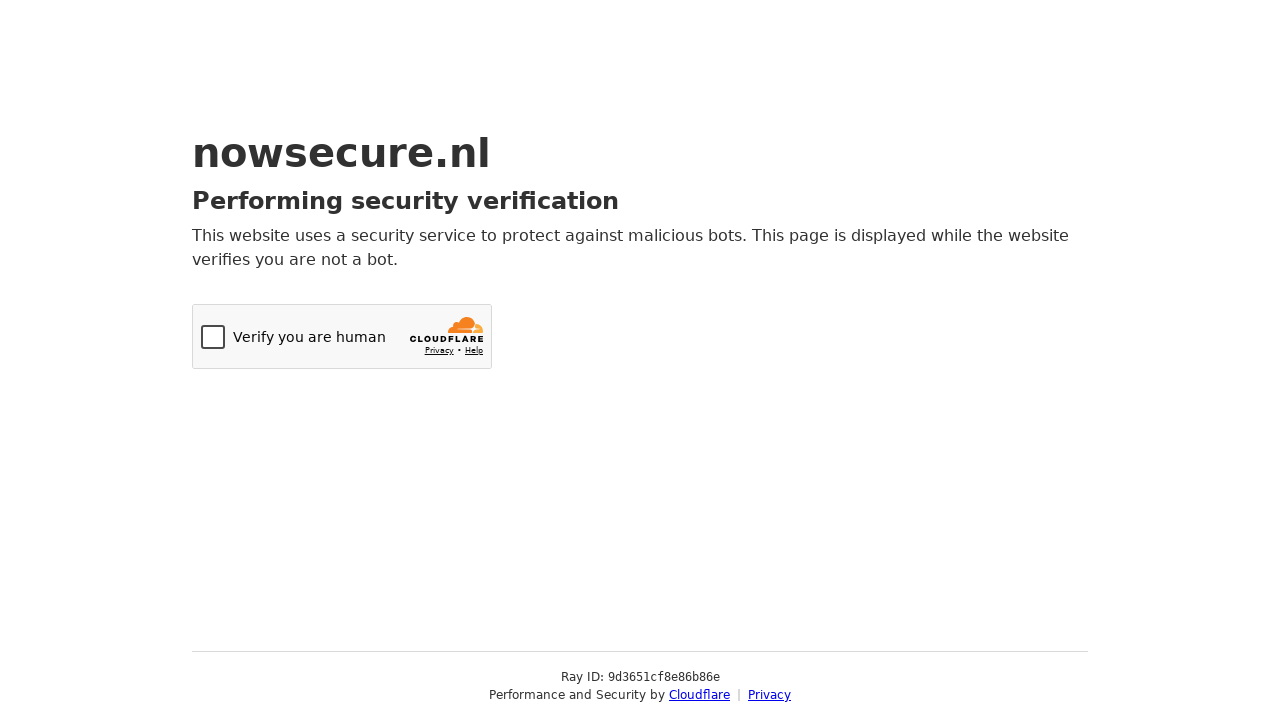

Waited for initial page to reach networkidle state
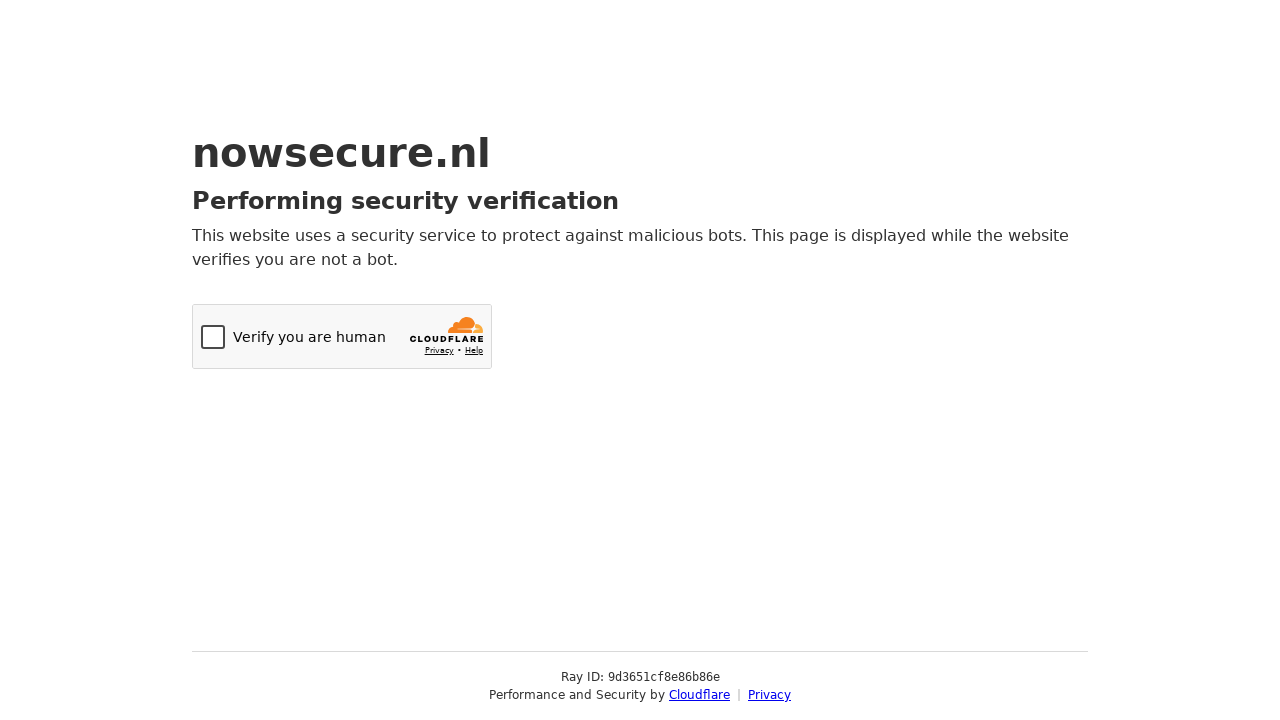

Navigated to https://datadome.co/
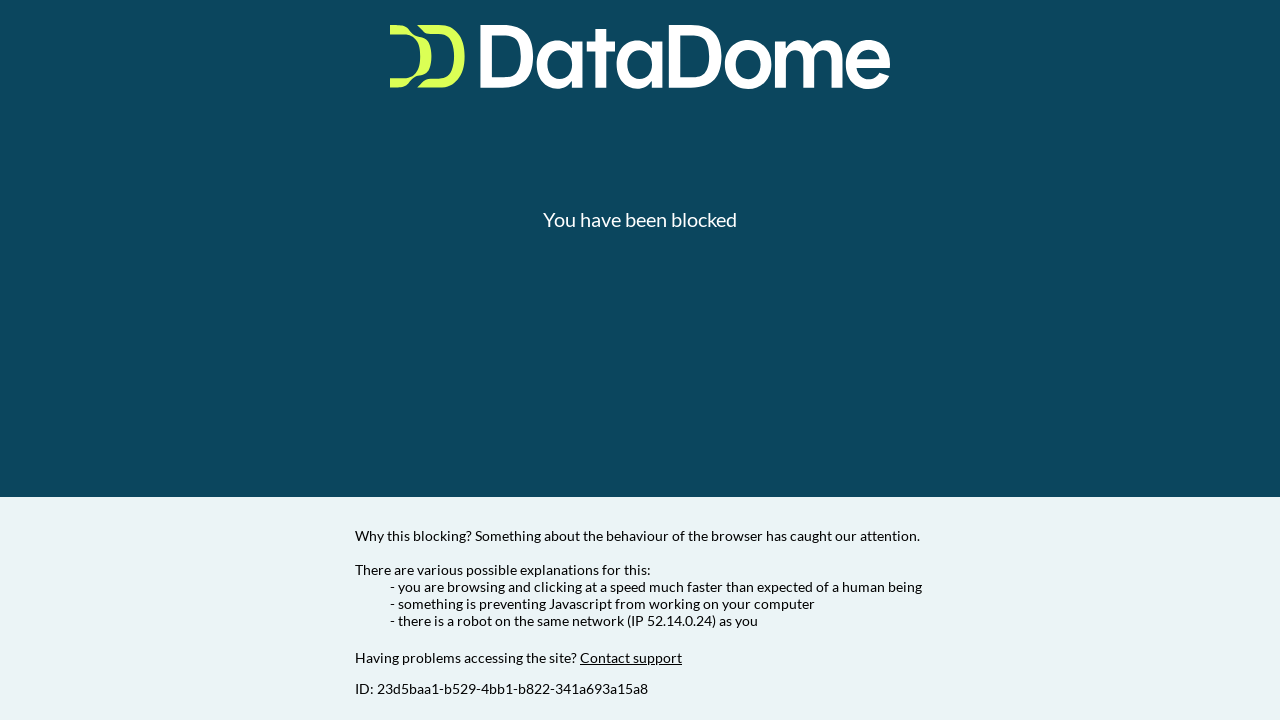

Waited for datadome.co page to reach networkidle state
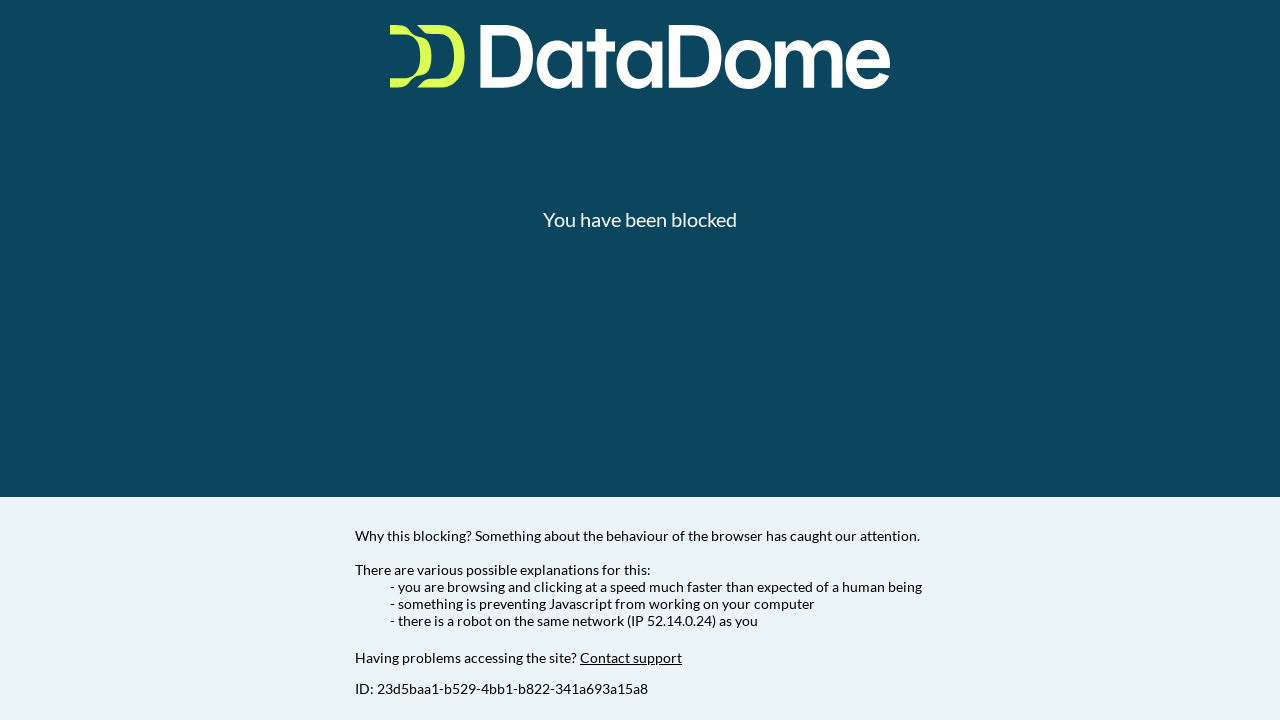

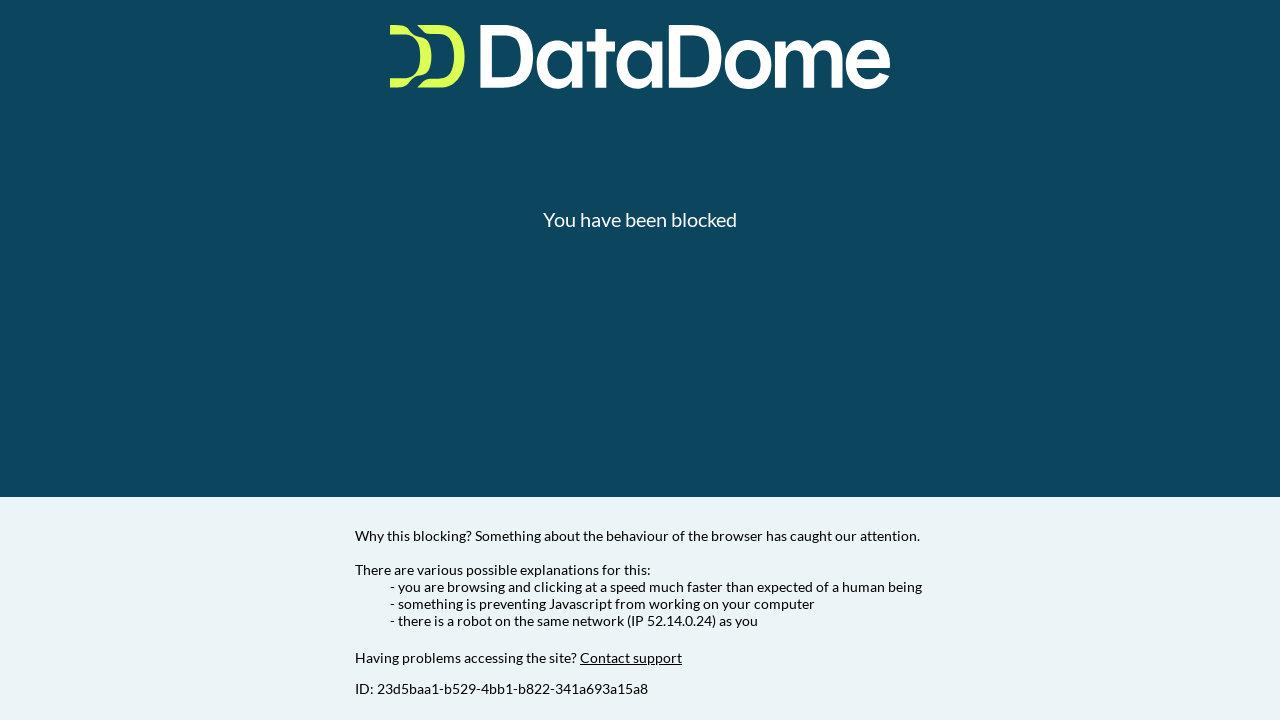